Tests right-click (context click) functionality on a search box field on a blog page

Starting URL: http://omayo.blogspot.com

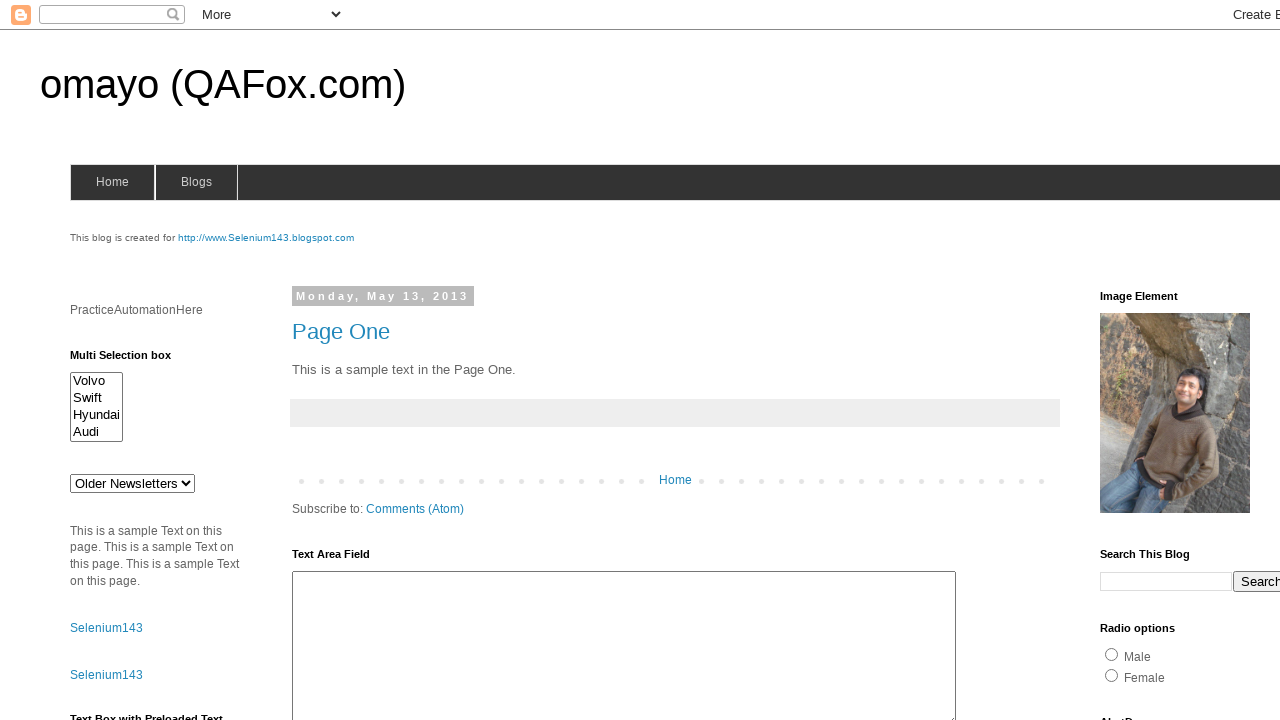

Located search box field with selector input[name='q']
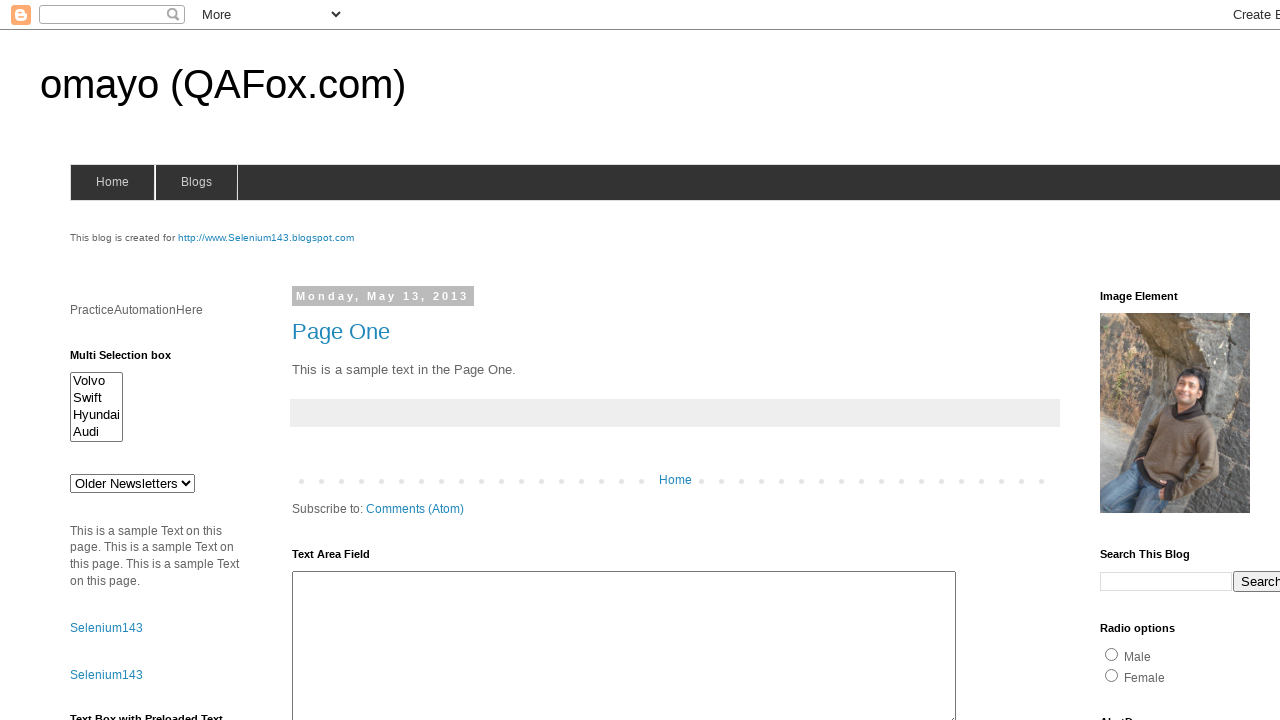

Search box field is now visible
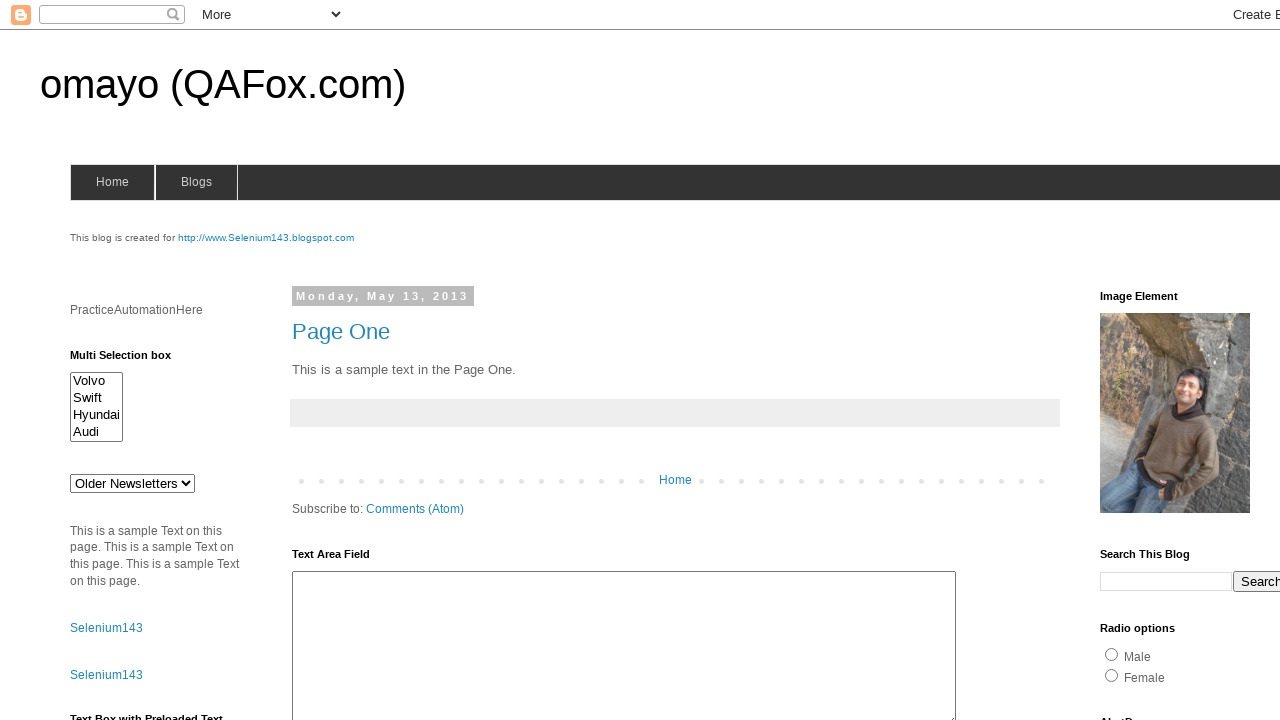

Right-clicked (context clicked) on the search box field at (1166, 581) on input[name='q']
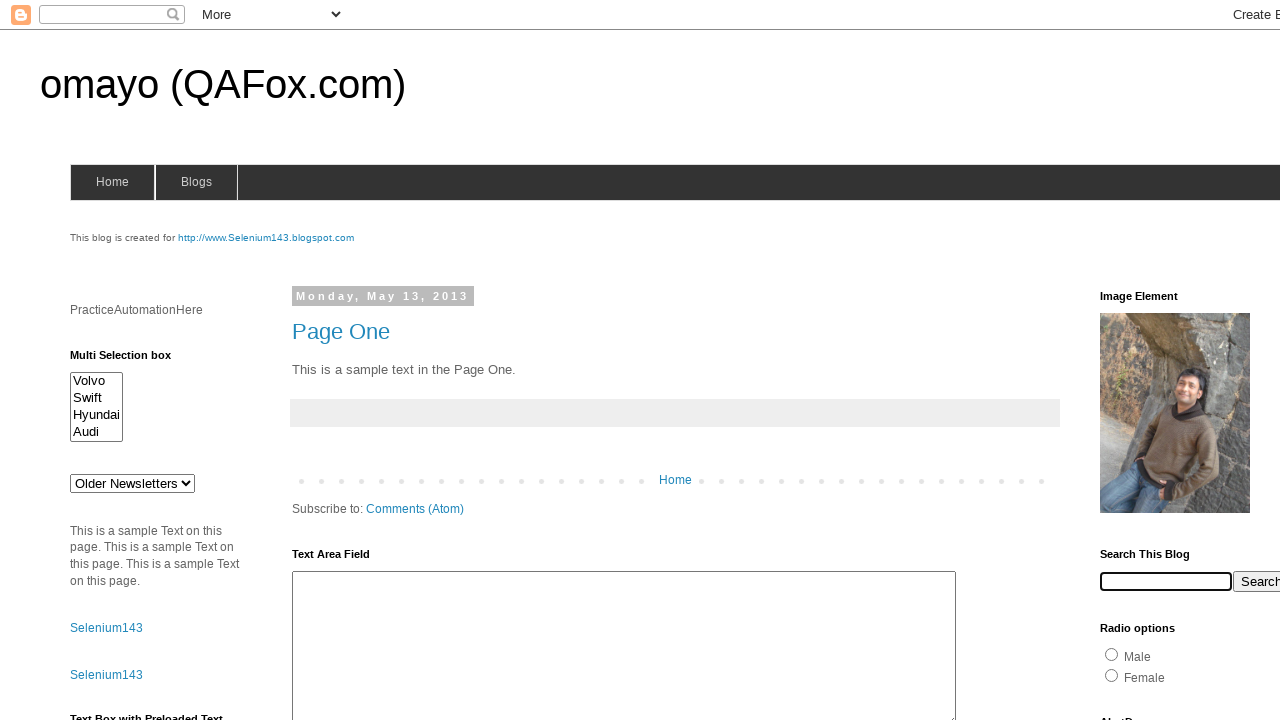

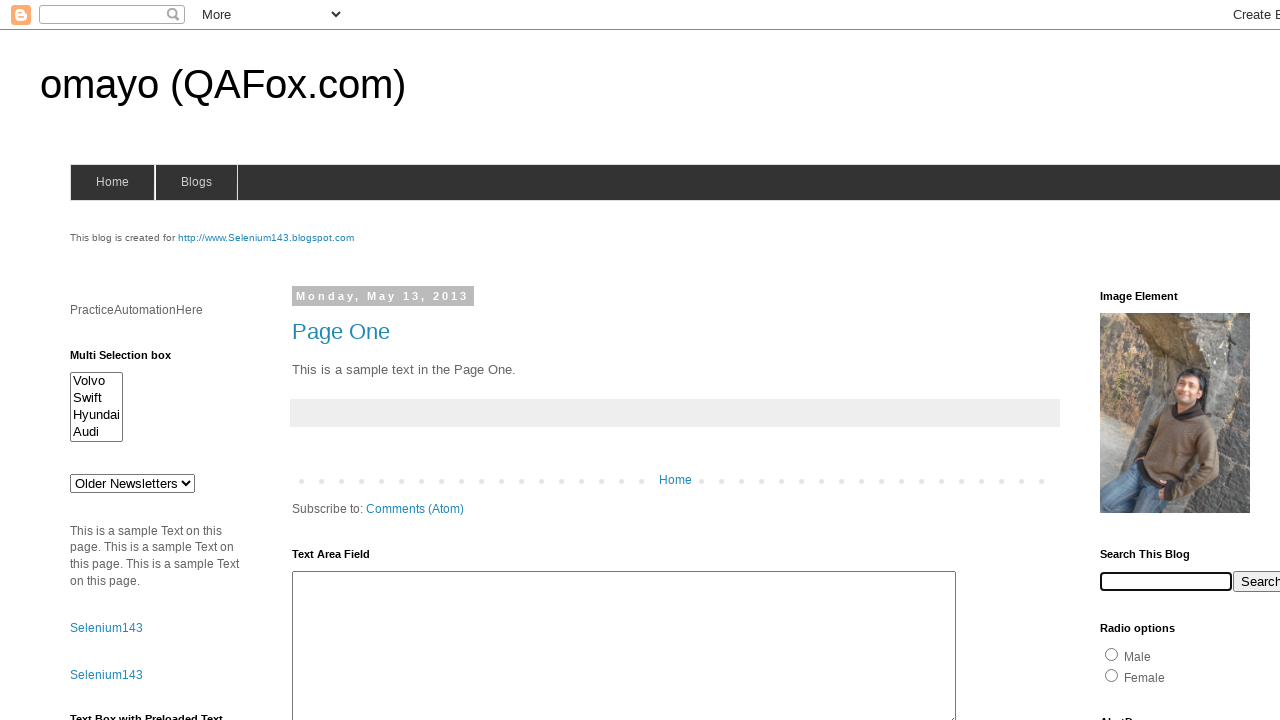